Demonstrates drag and drop by offset action, dragging an element to specific coordinates

Starting URL: https://crossbrowsertesting.github.io/drag-and-drop

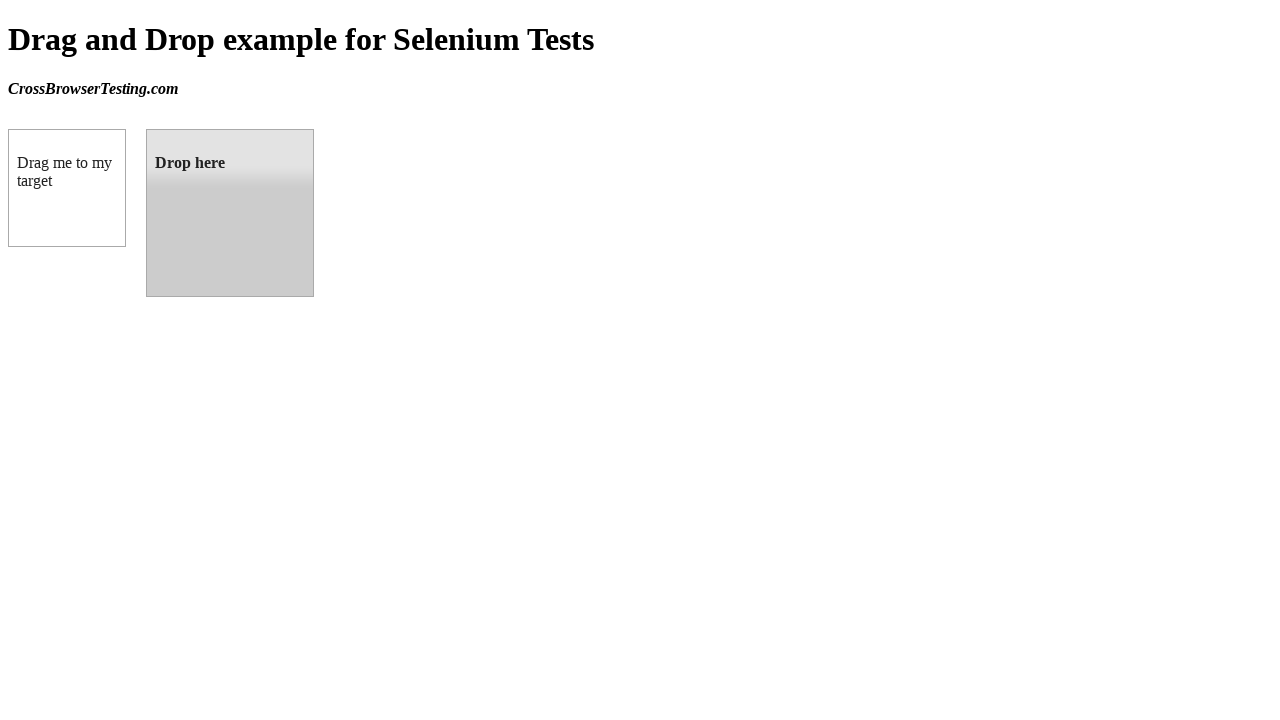

Located draggable source element
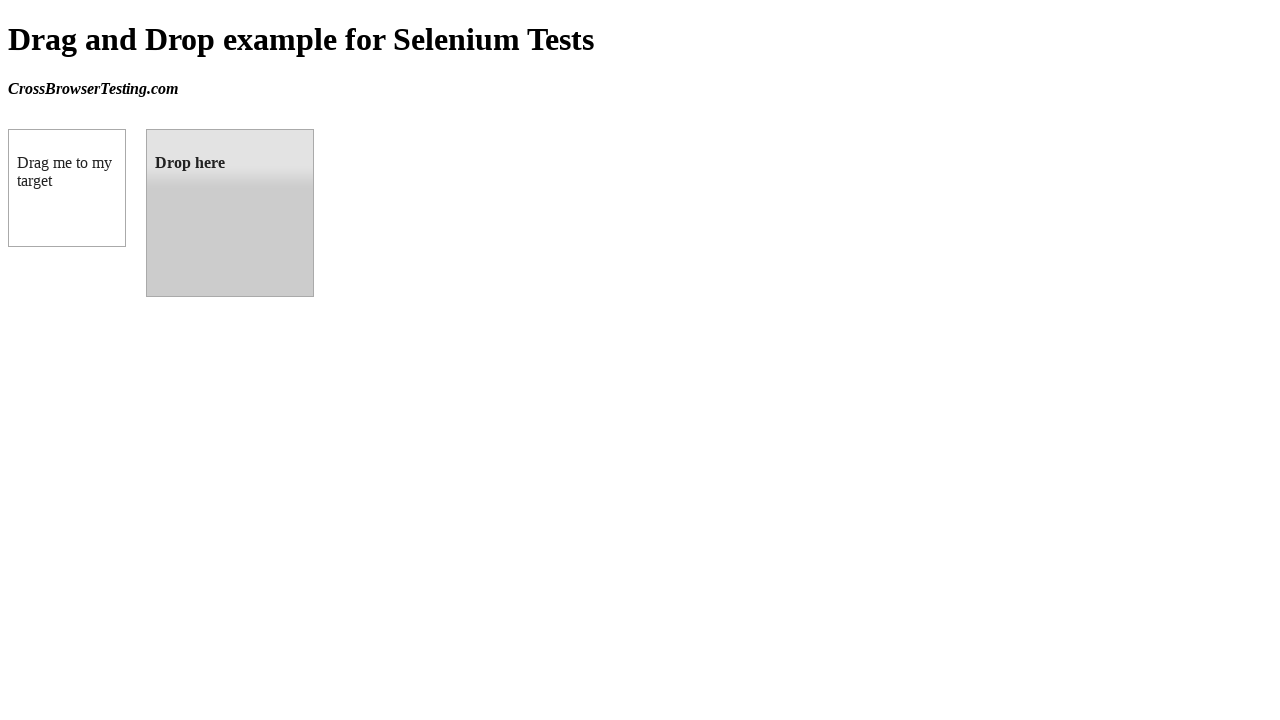

Located droppable target element
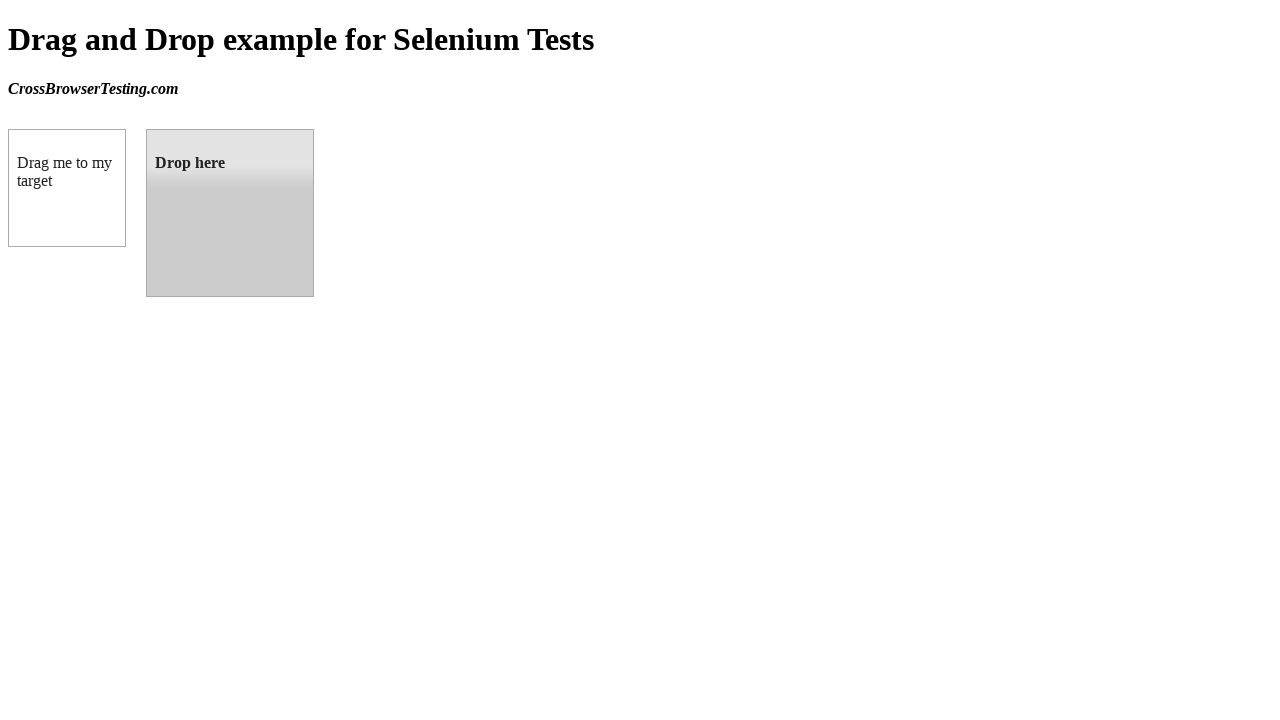

Retrieved target element bounding box coordinates
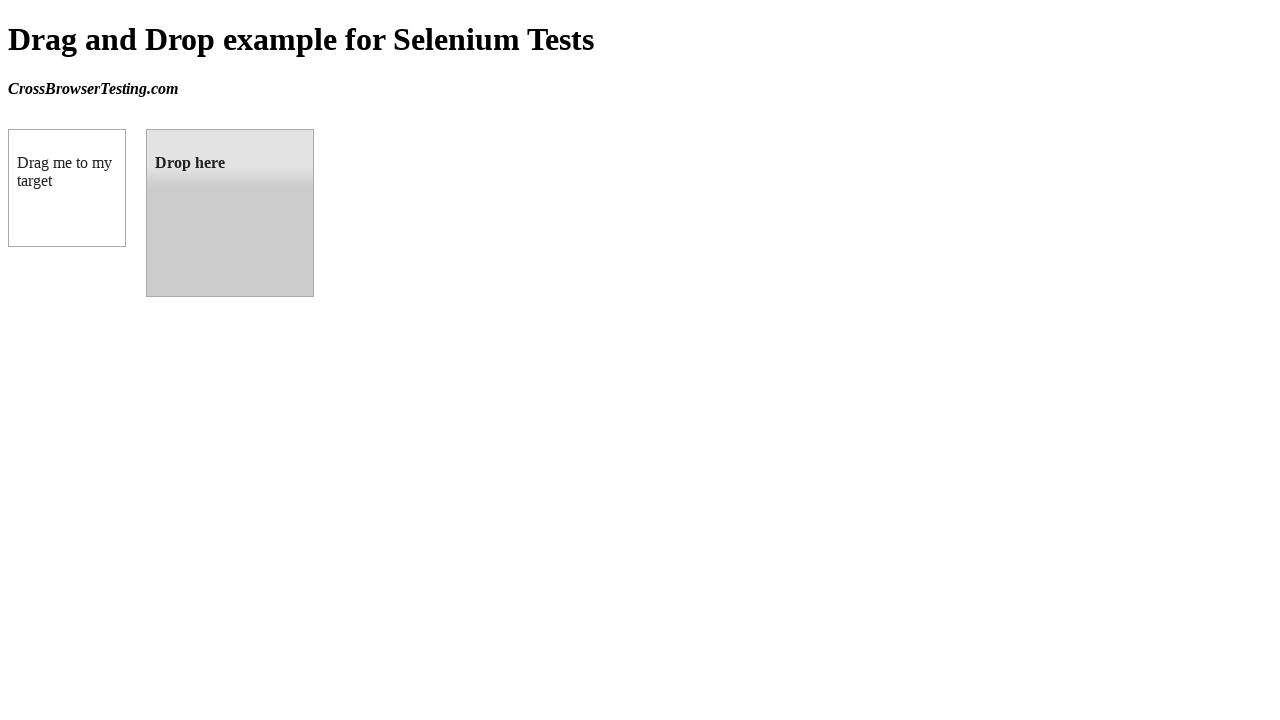

Retrieved source element bounding box coordinates
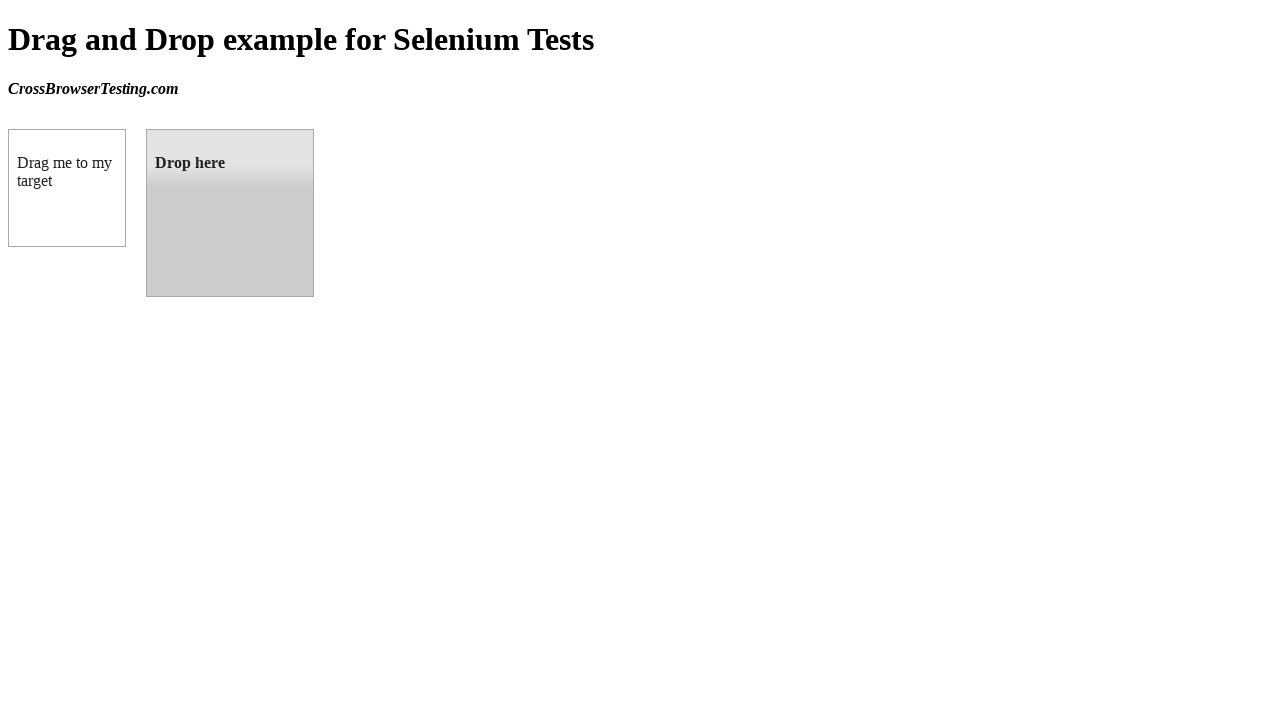

Moved mouse to center of draggable element at (67, 188)
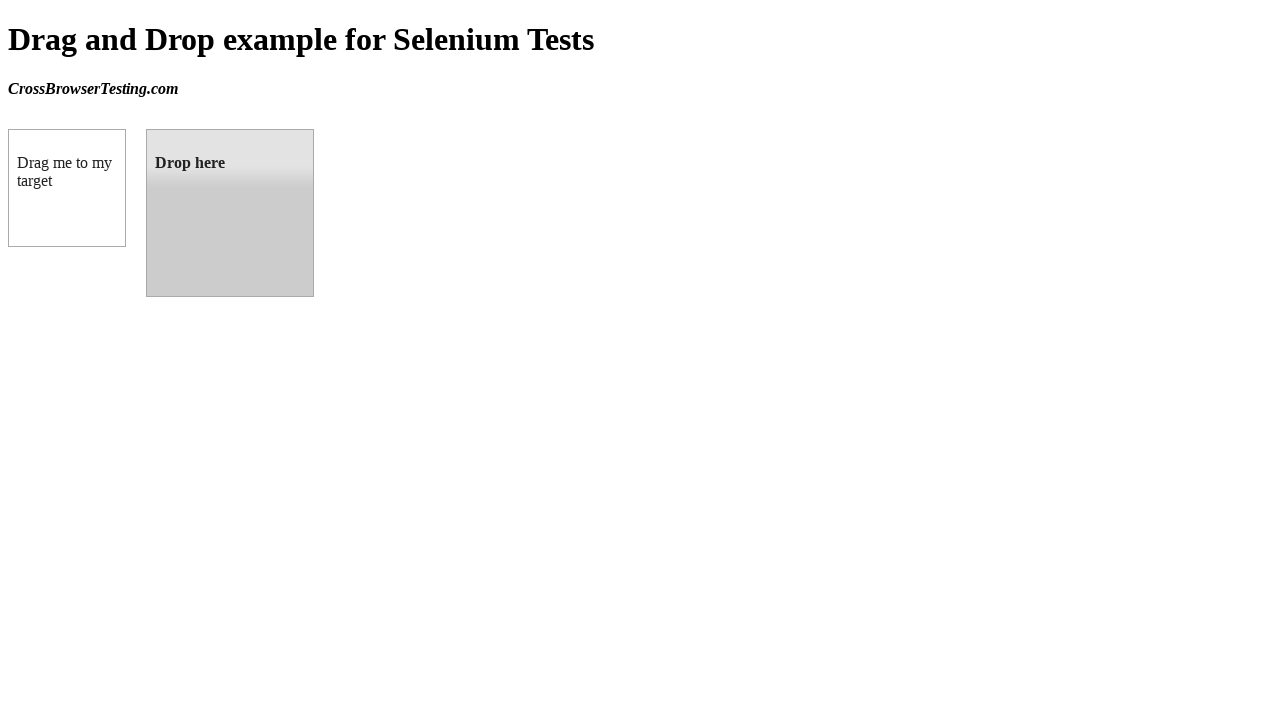

Pressed mouse button down to initiate drag at (67, 188)
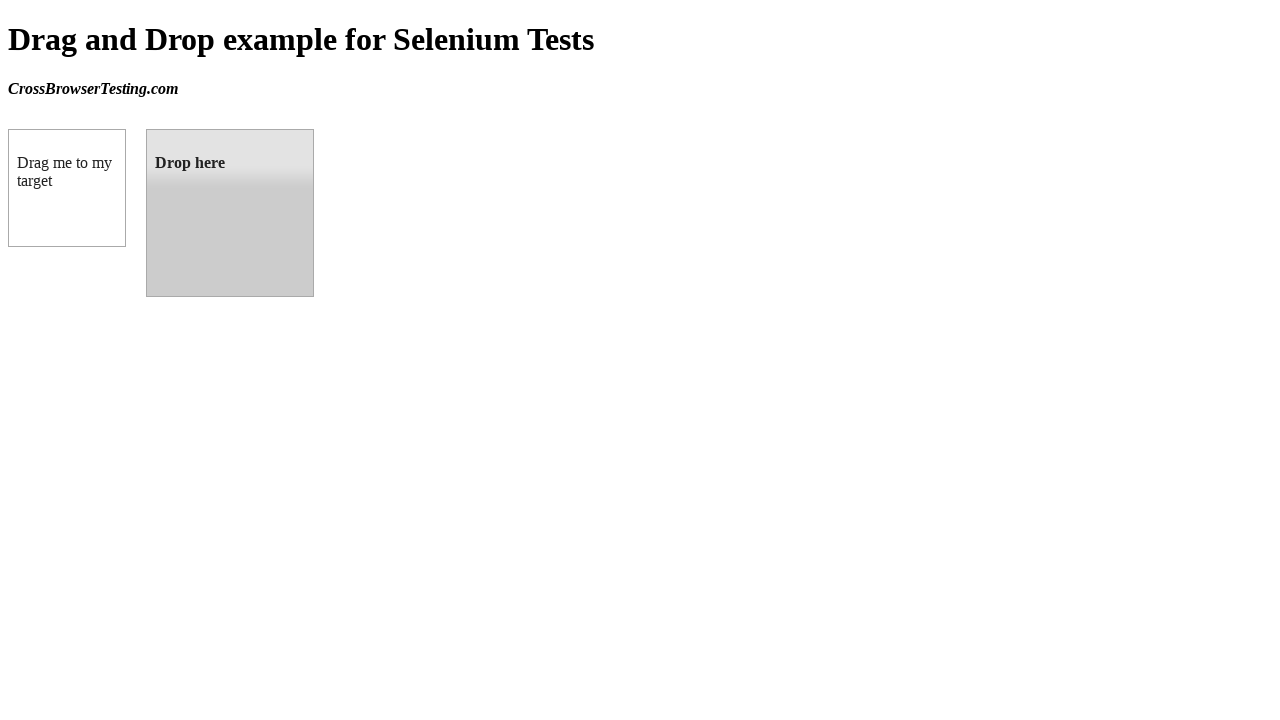

Moved mouse to center of droppable target element at (230, 213)
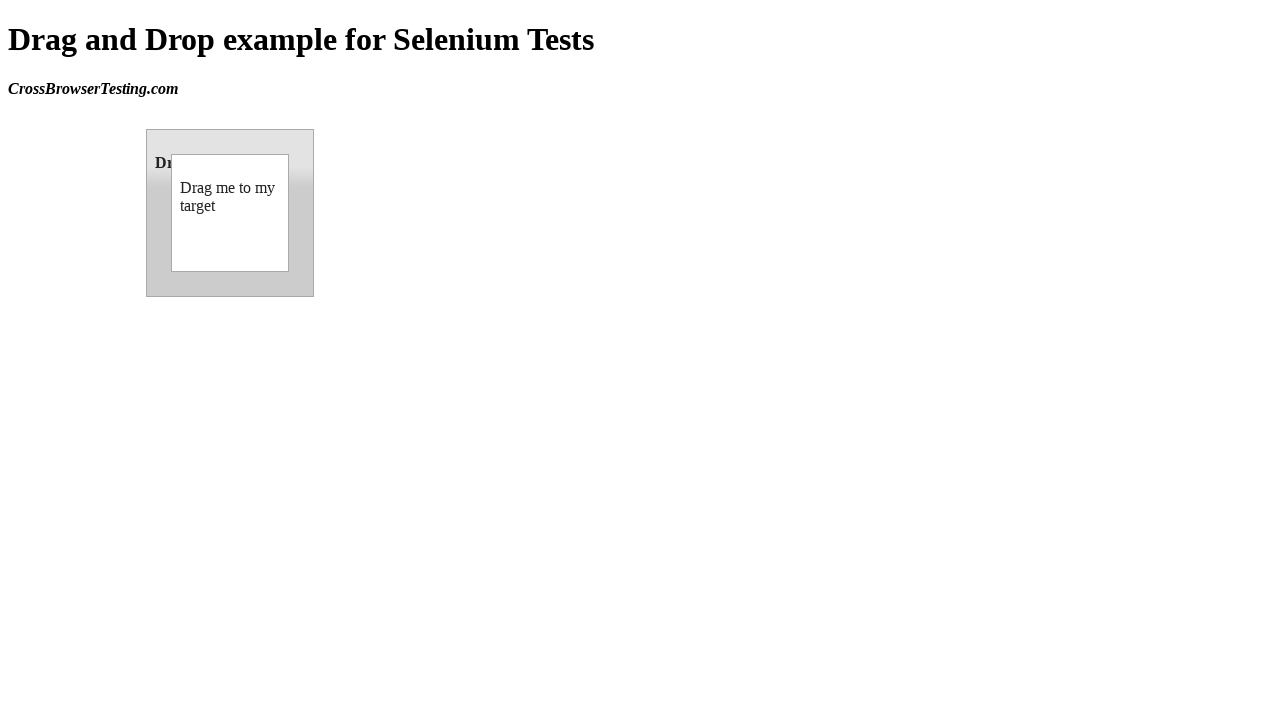

Released mouse button to complete drag and drop at (230, 213)
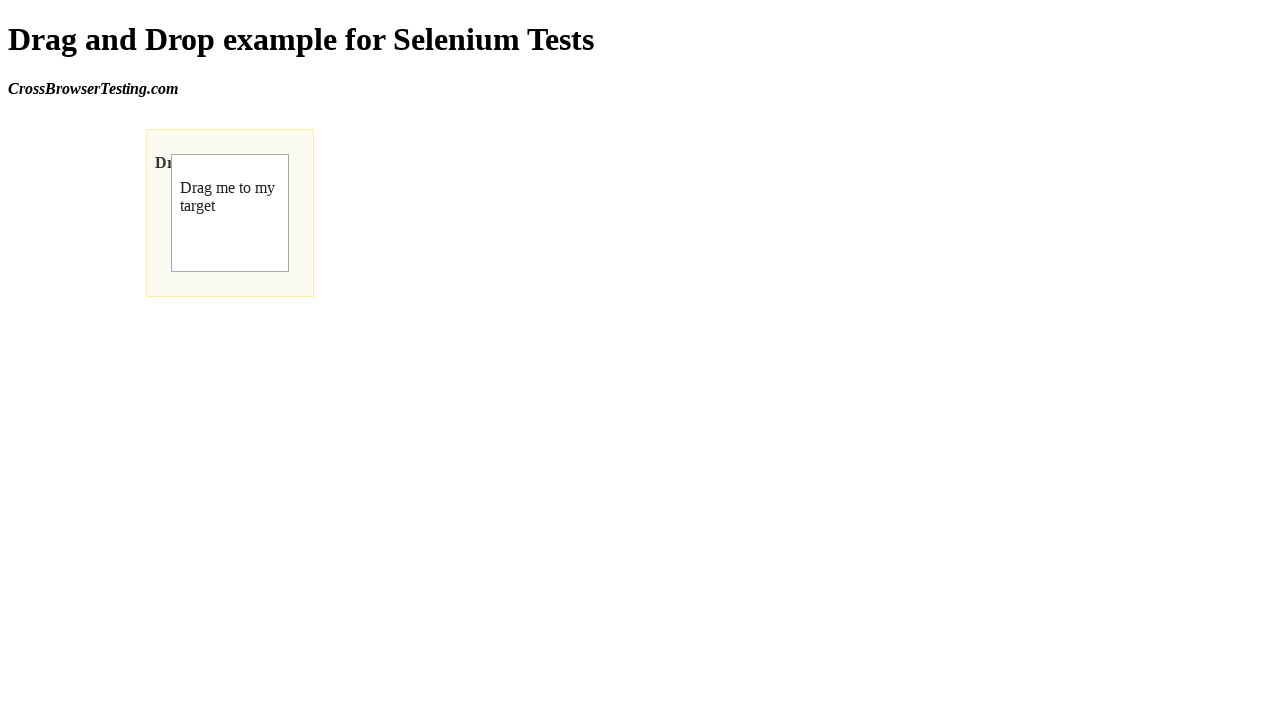

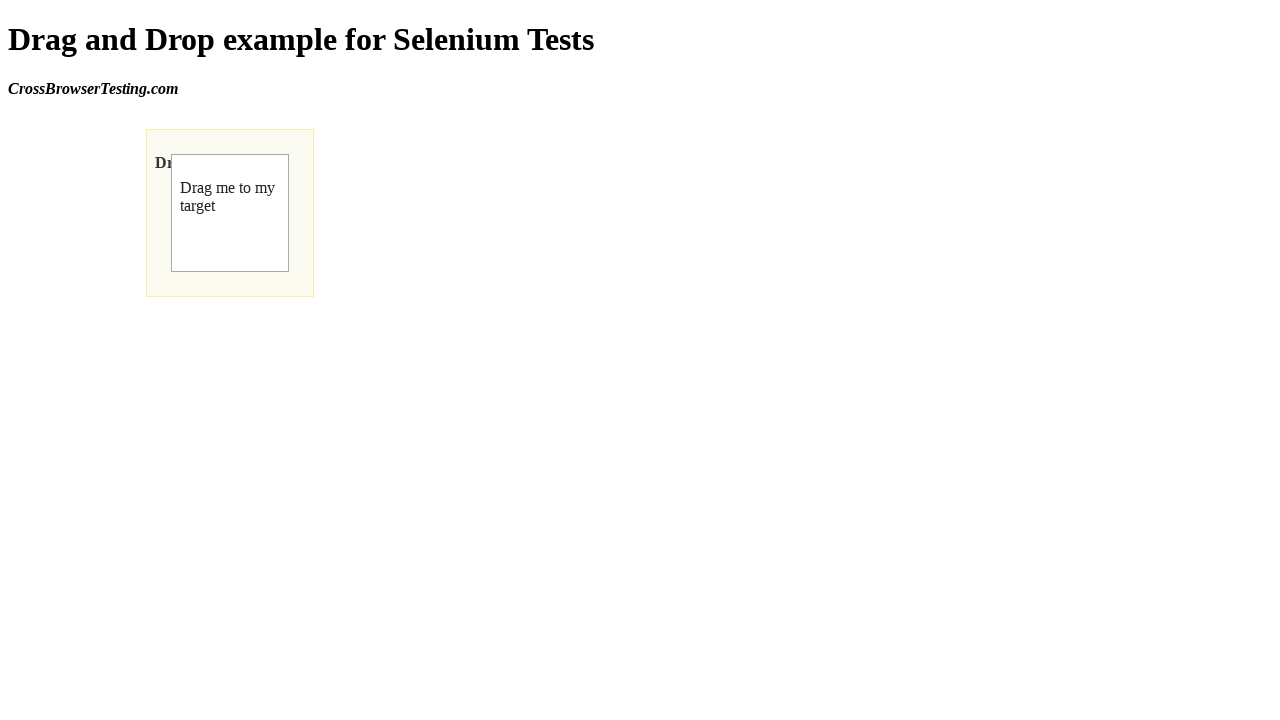